Tests the Python.org website search functionality by entering a search term "pycon" and submitting the search form, then verifying results are found.

Starting URL: http://www.python.org

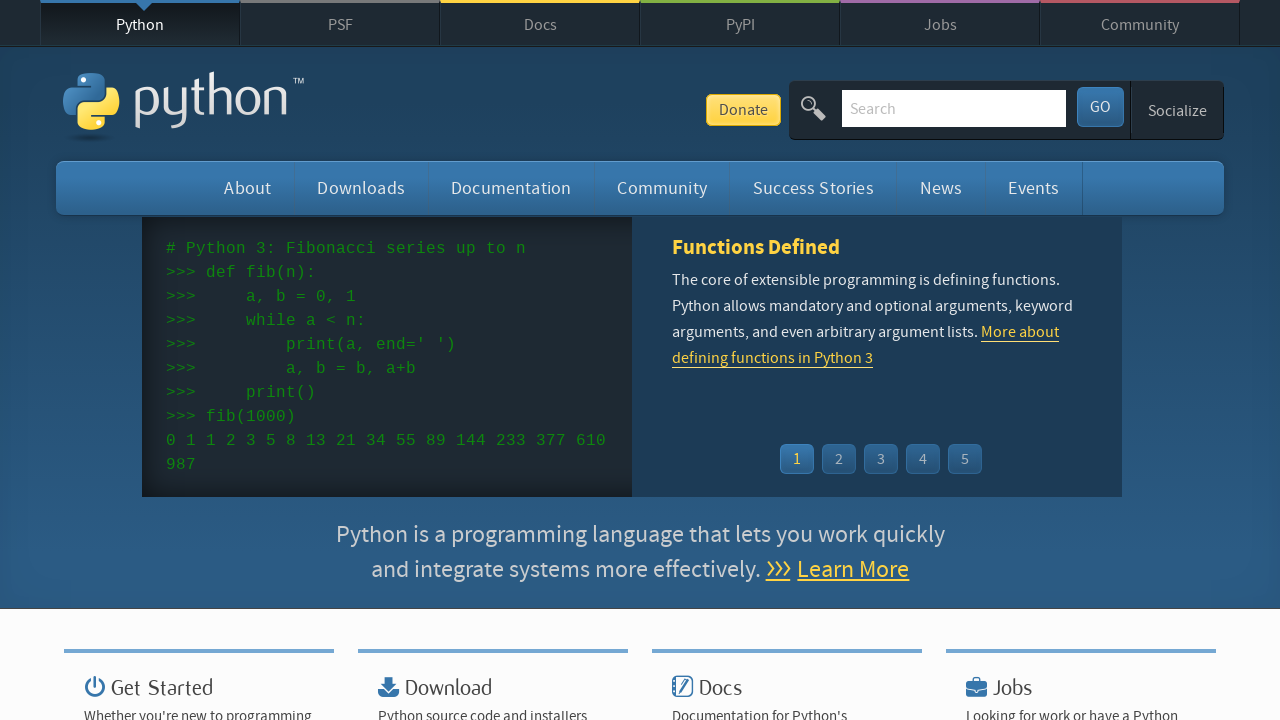

Verified page title contains 'Python'
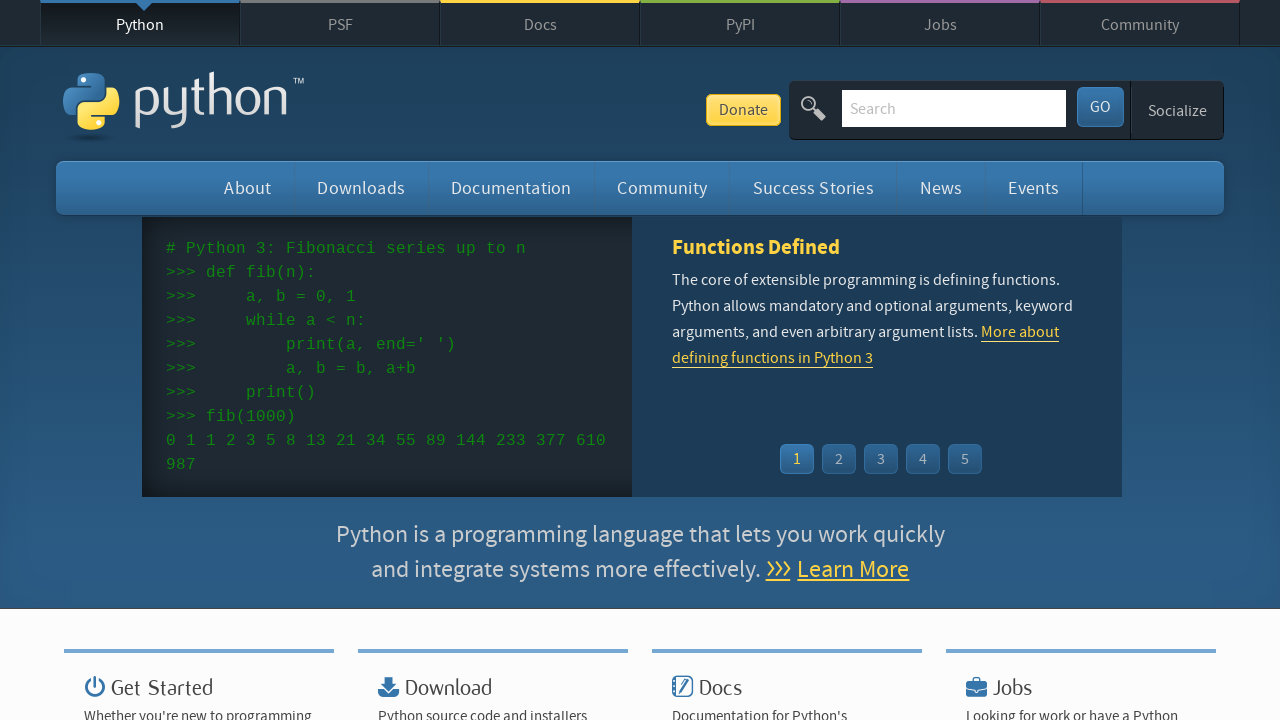

Cleared search input field on input[name='q']
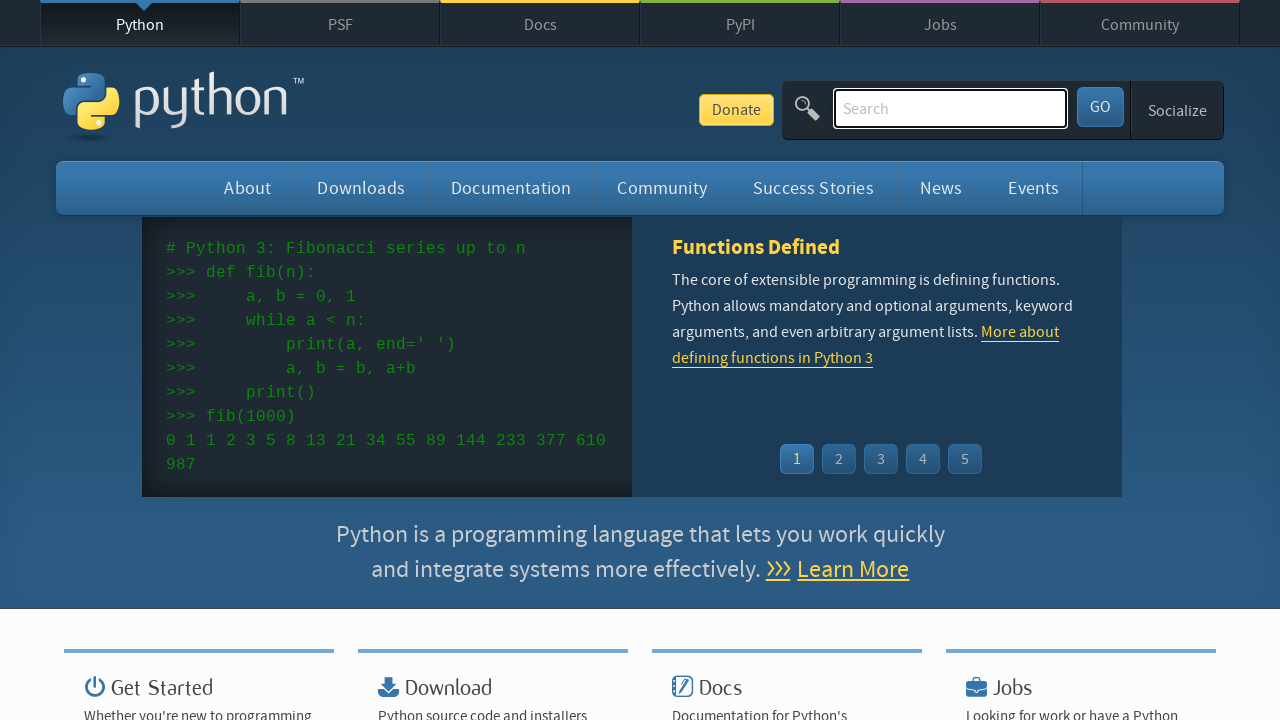

Entered search term 'pycon' into search field on input[name='q']
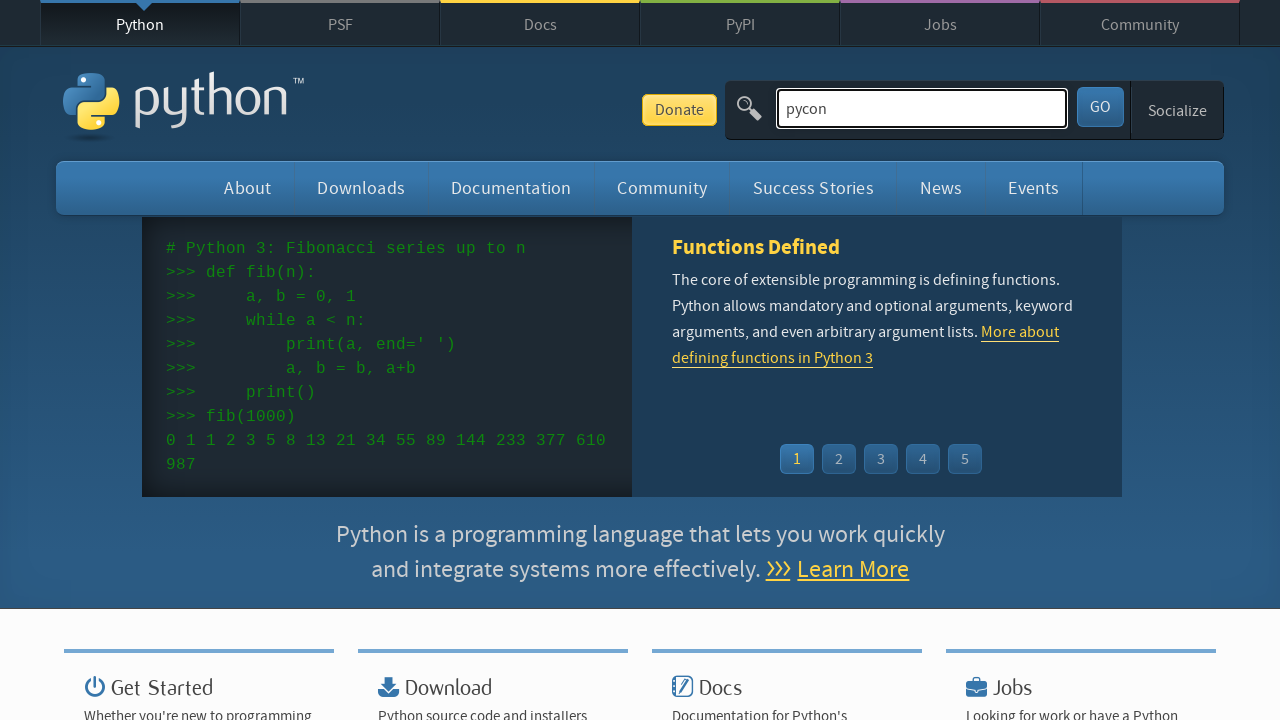

Pressed Enter to submit search form on input[name='q']
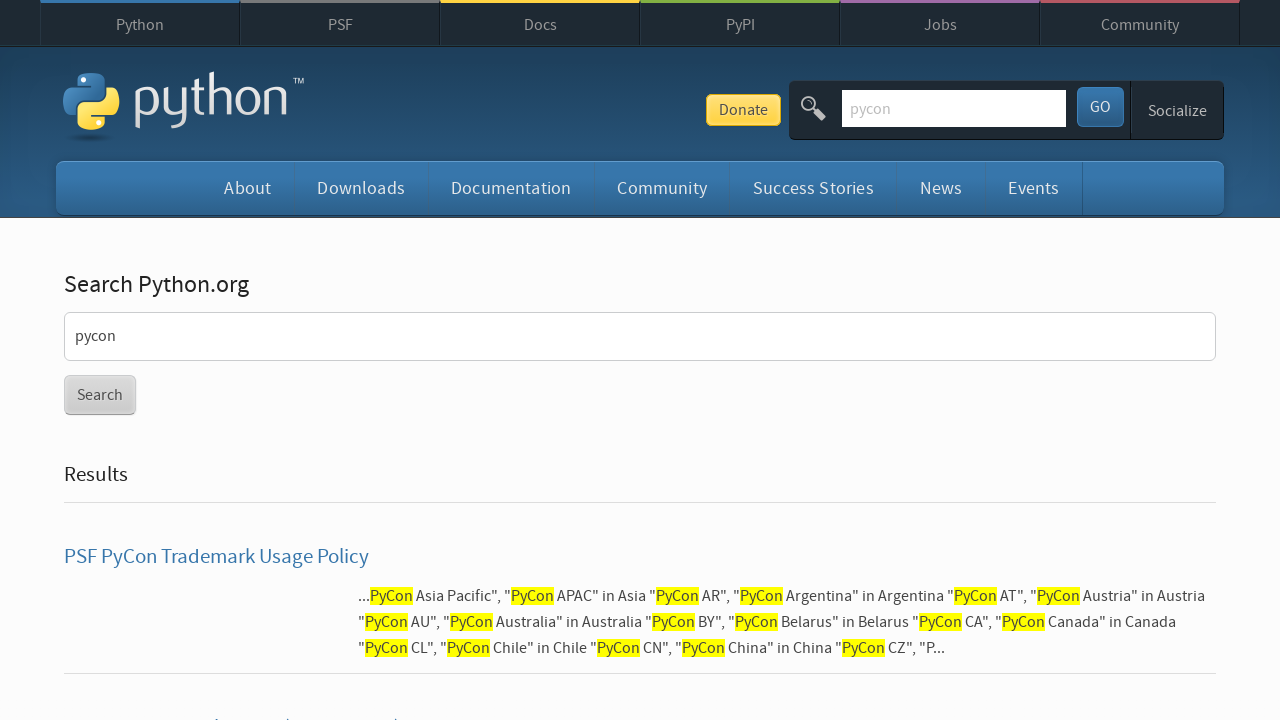

Waited for search results page to load
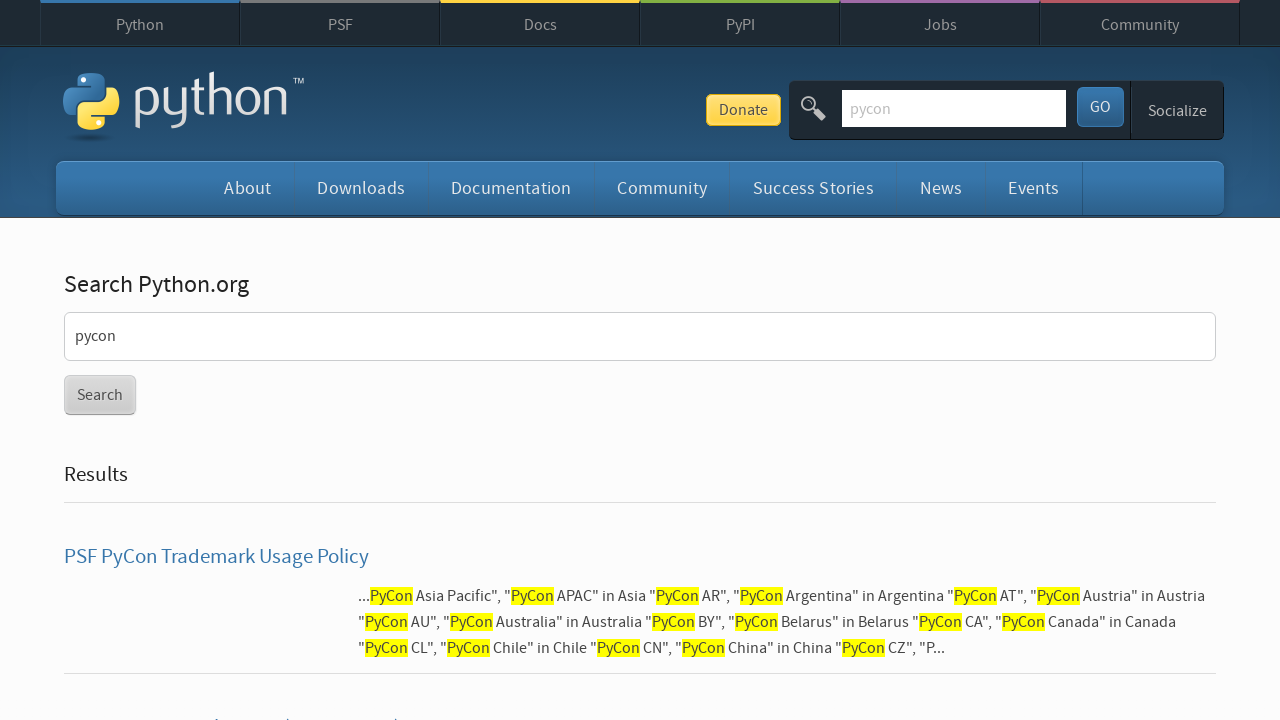

Verified search results were found for 'pycon'
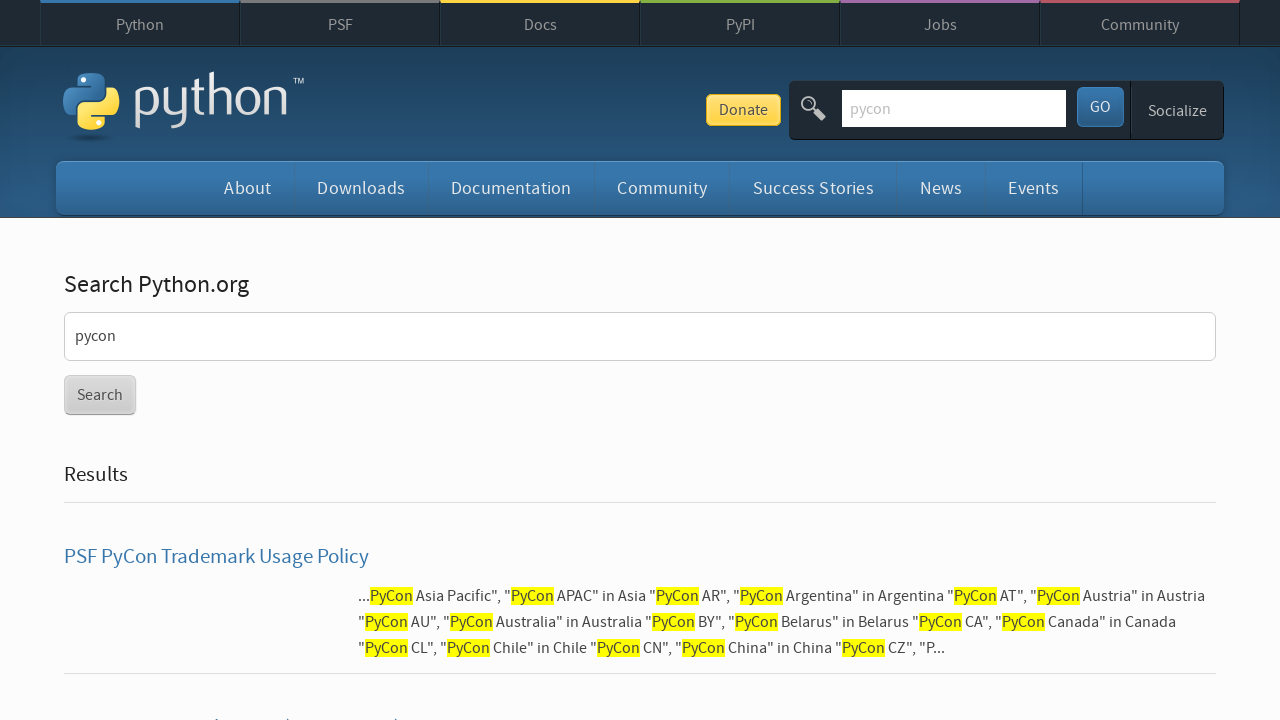

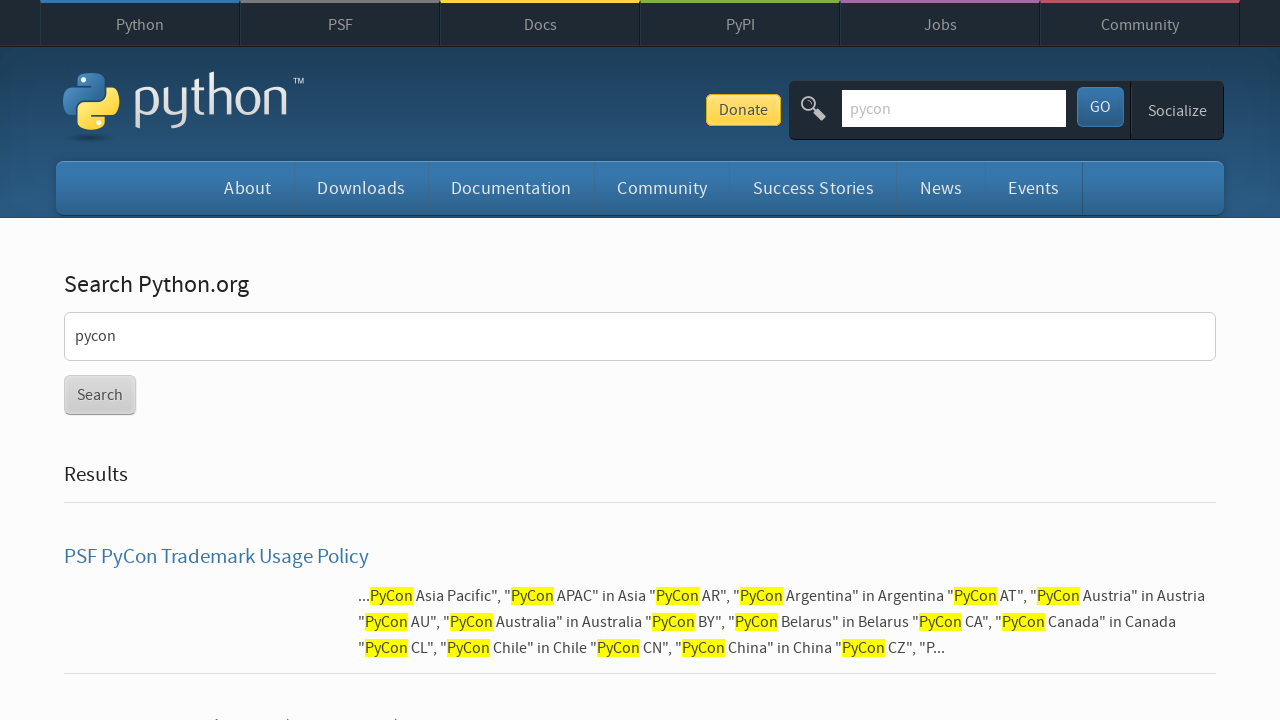